Automates the Windows ISO download page by selecting edition and language options to navigate through the download process

Starting URL: https://www.microsoft.com/en-us/software-download/windows10ISO

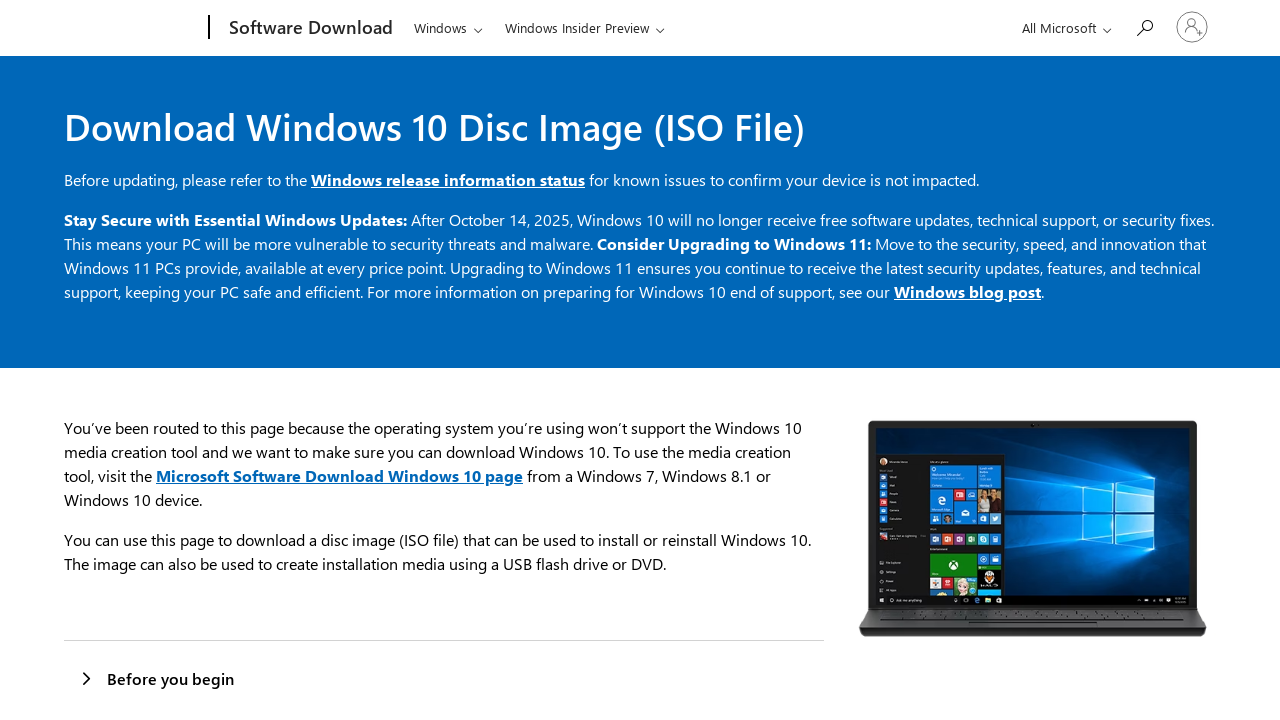

Waited for product edition dropdown to load
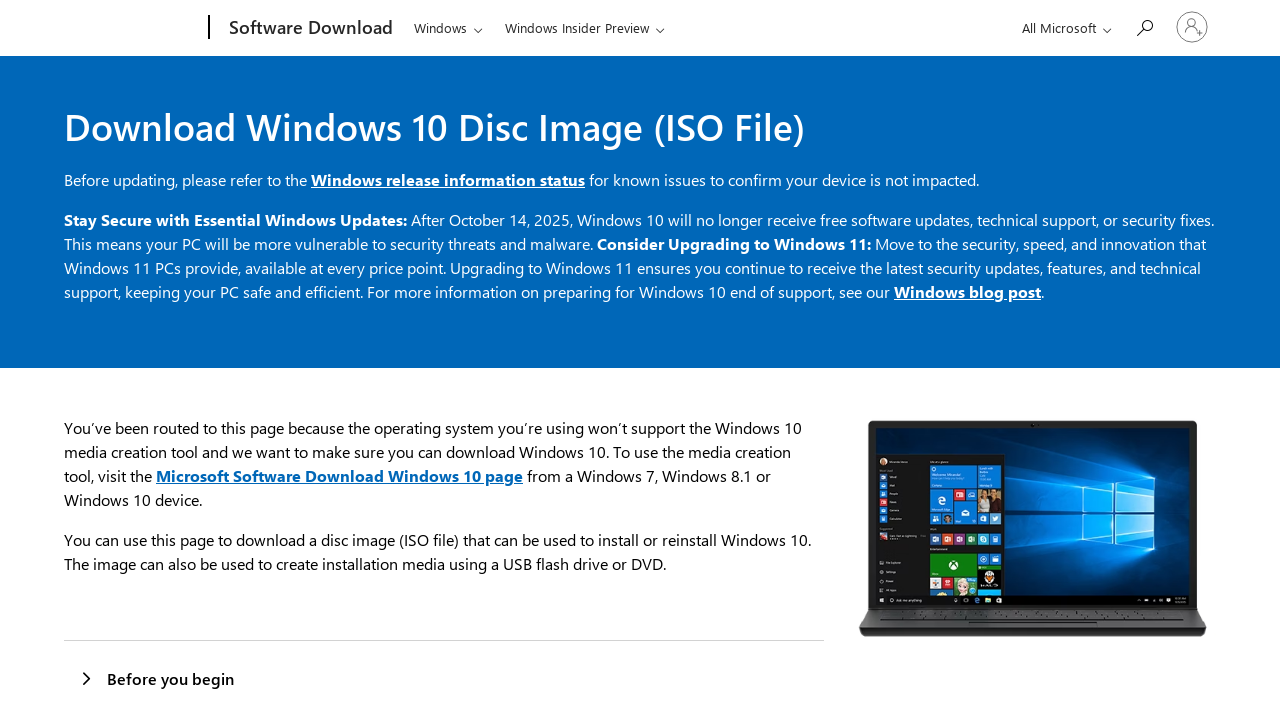

Located product edition dropdown element
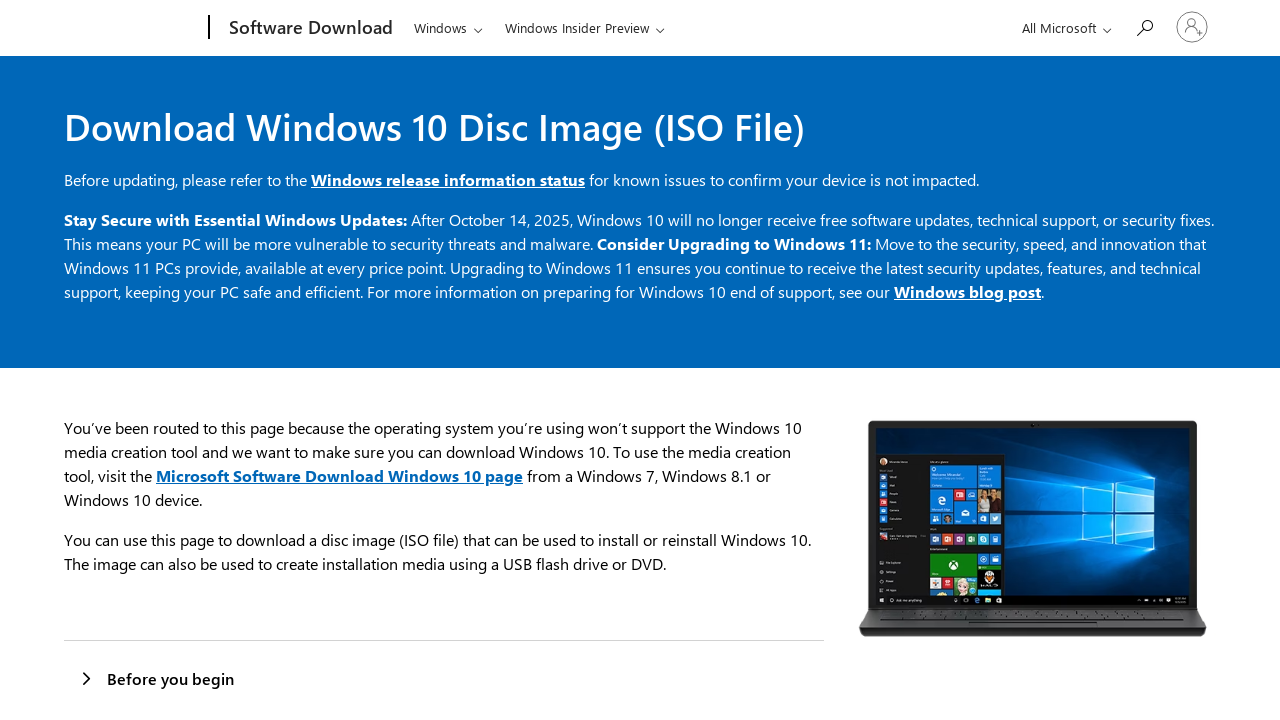

Selected first edition option from dropdown on #product-edition
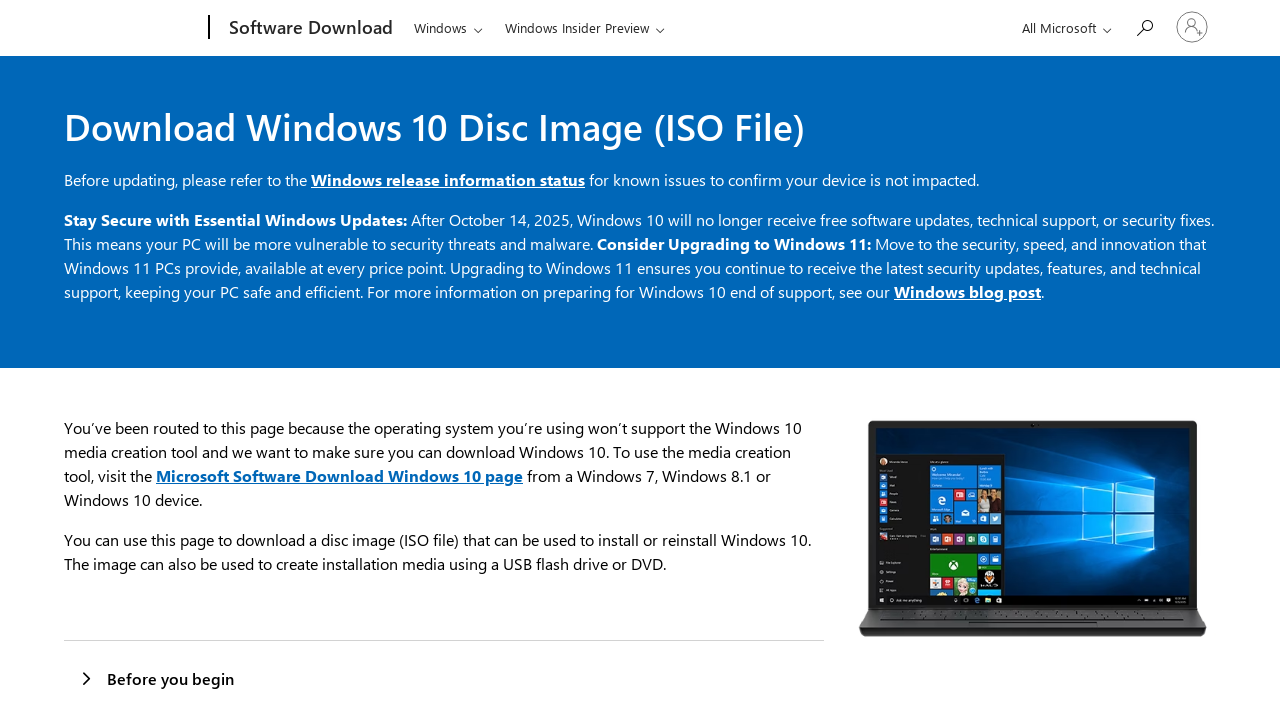

Clicked confirm edition button at (108, 361) on #submit-product-edition
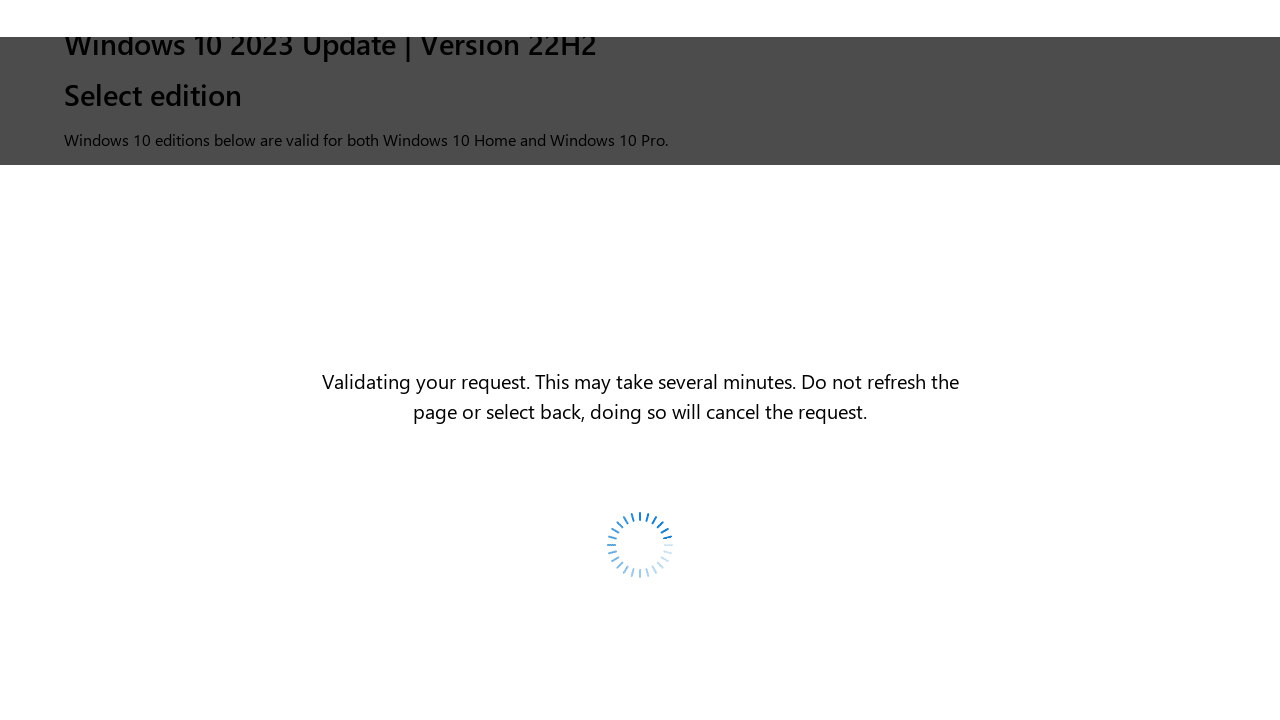

Waited for product language dropdown to load
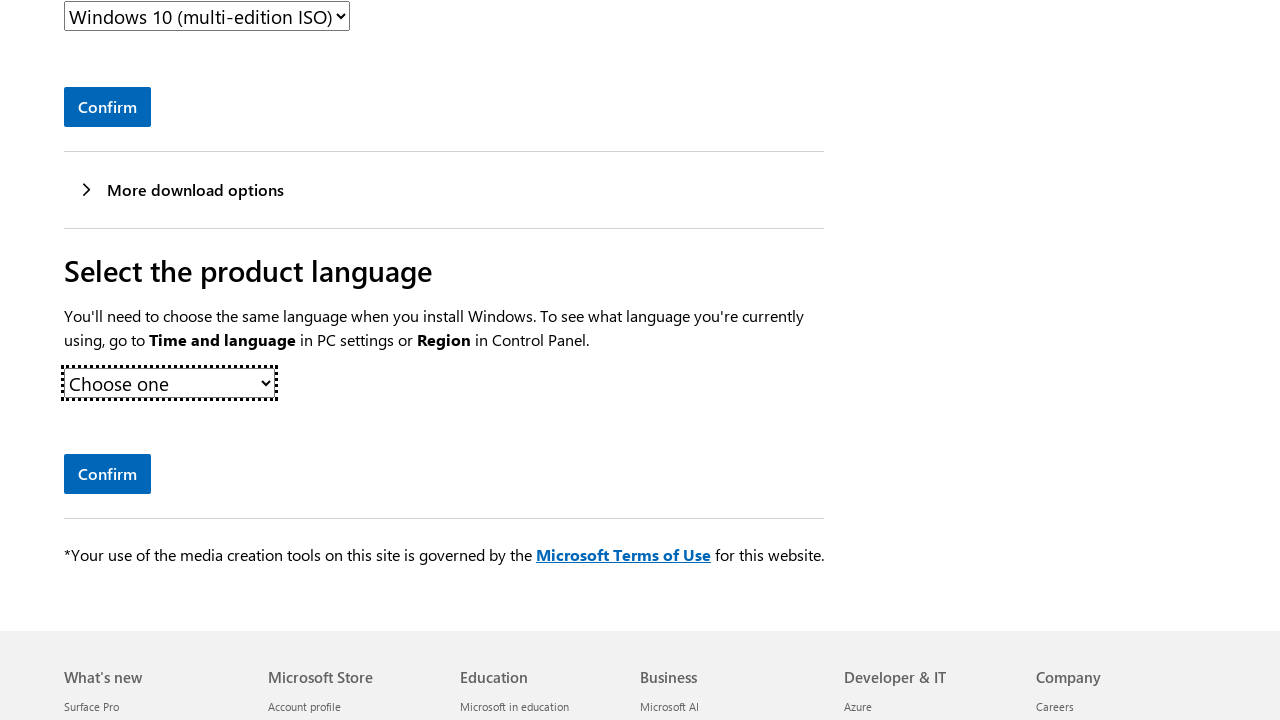

Located product language dropdown element
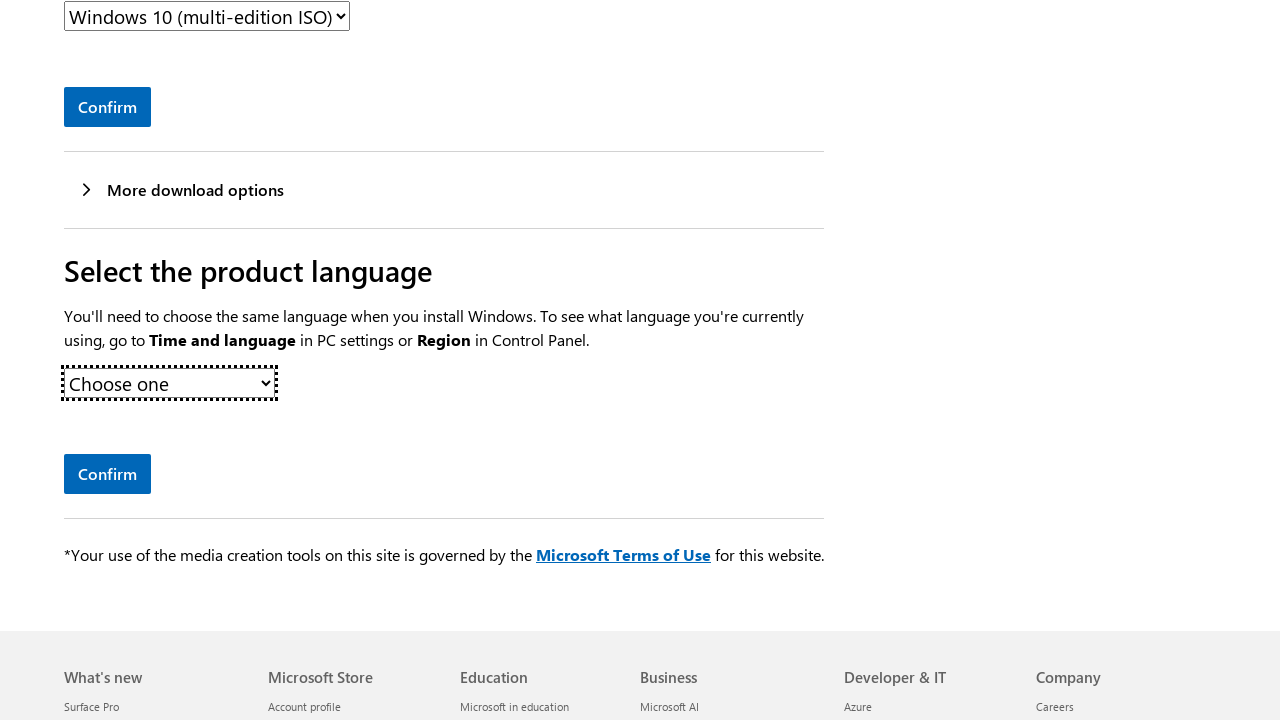

Selected English International language from dropdown on #product-languages
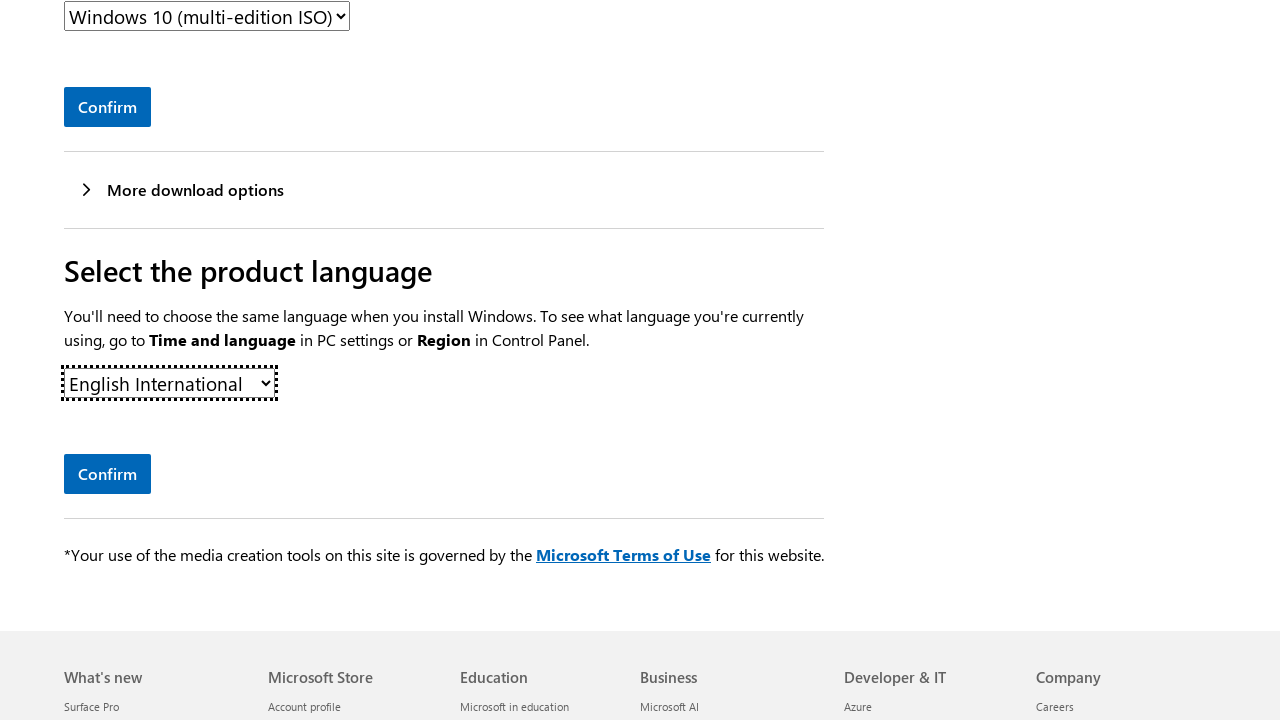

Clicked confirm language button at (108, 474) on #submit-sku
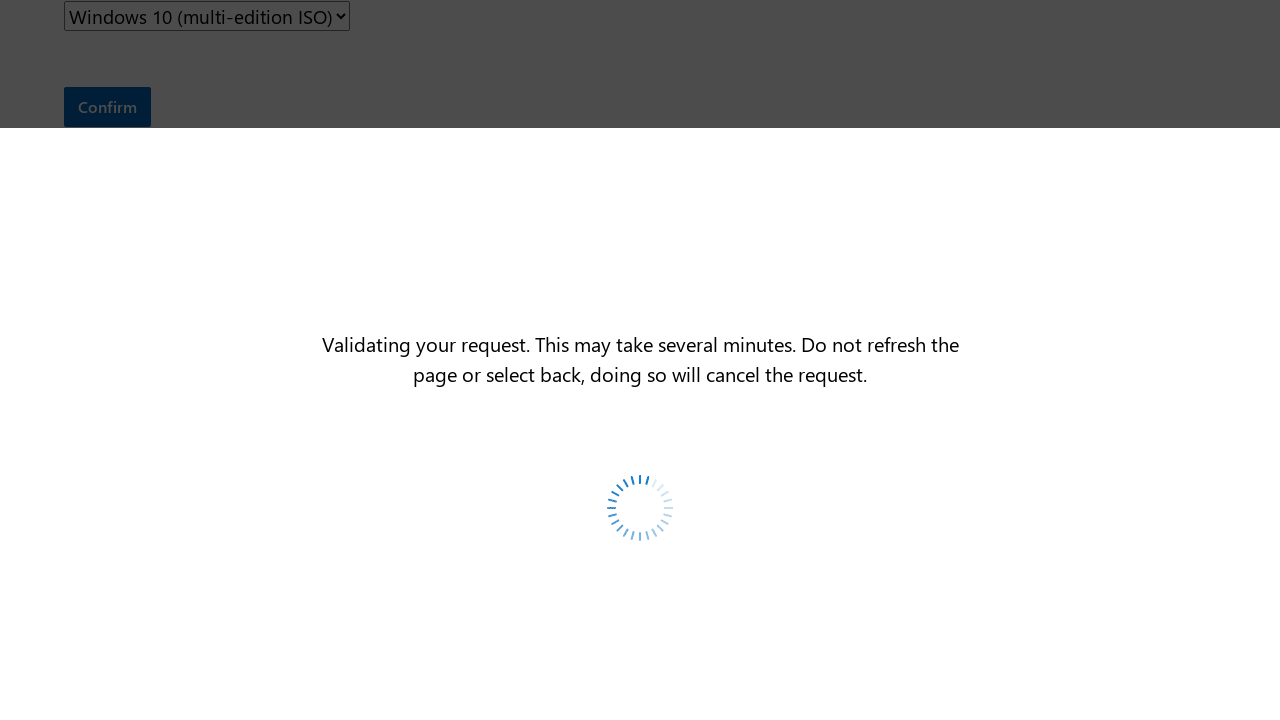

Waited for 64-bit download link to appear
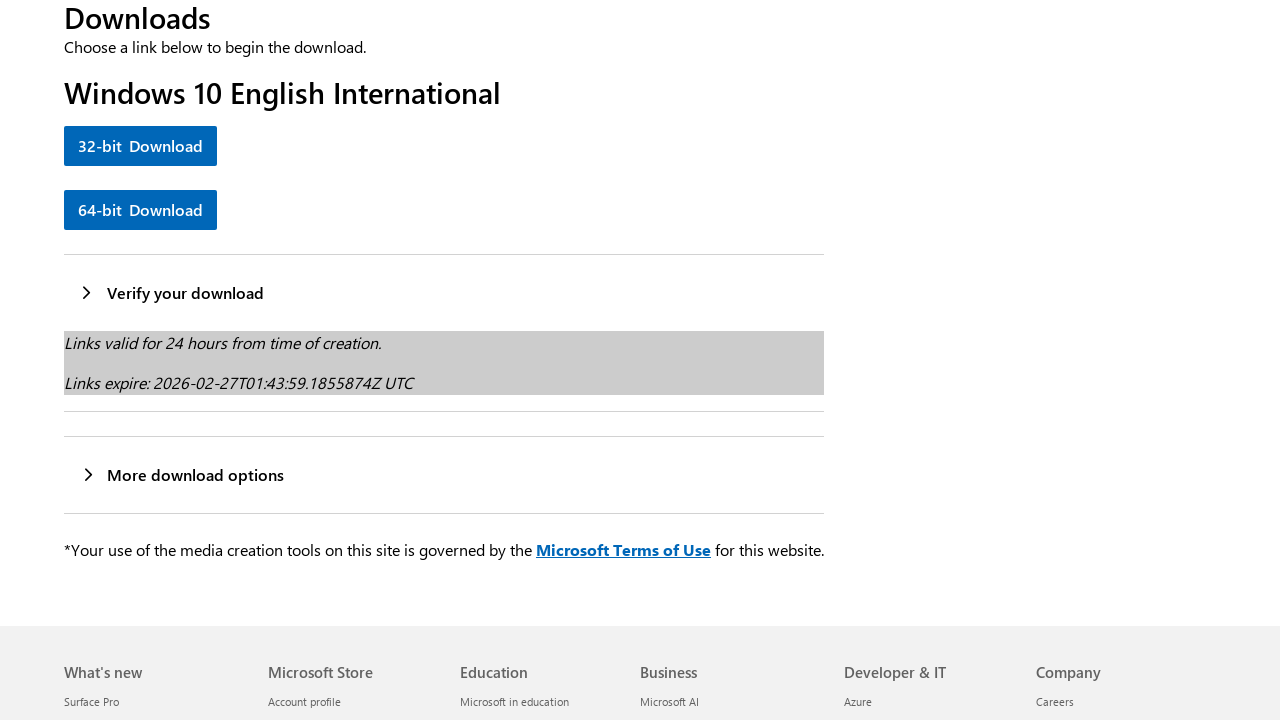

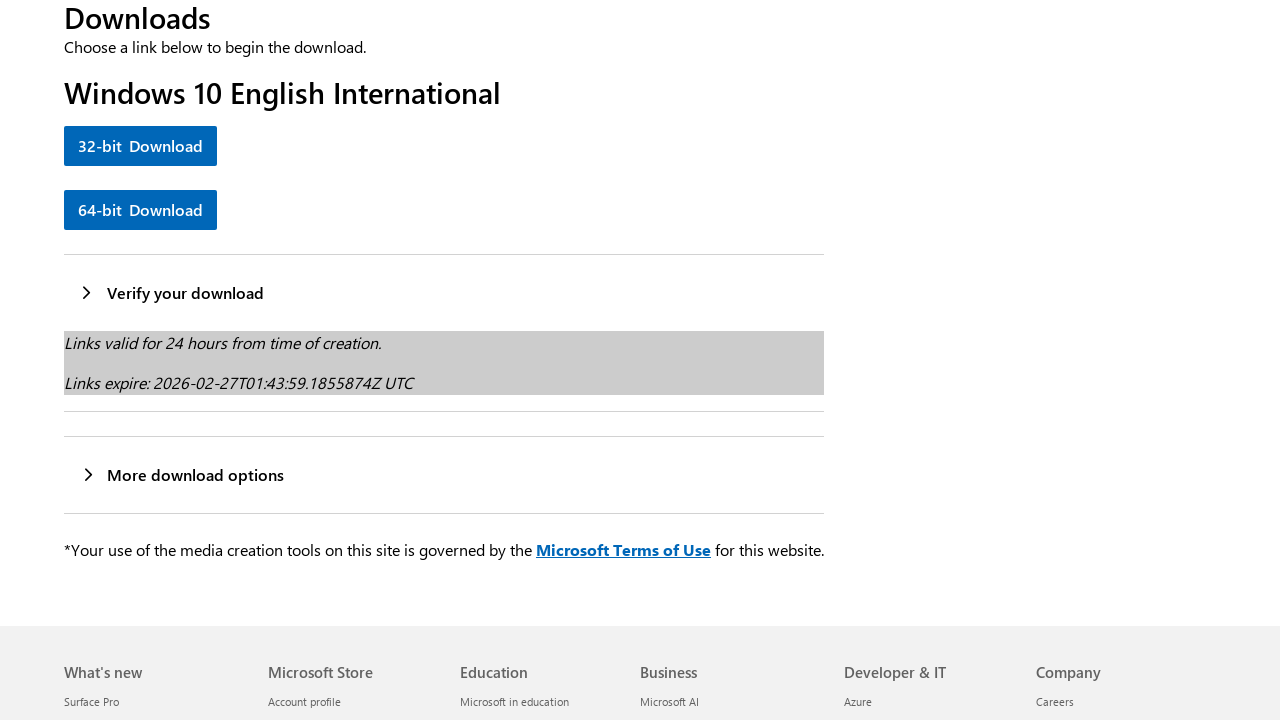